Tests the text input functionality by entering a custom button name, clicking the button to update it, and verifying the button text changes to the entered value

Starting URL: http://uitestingplayground.com/textinput

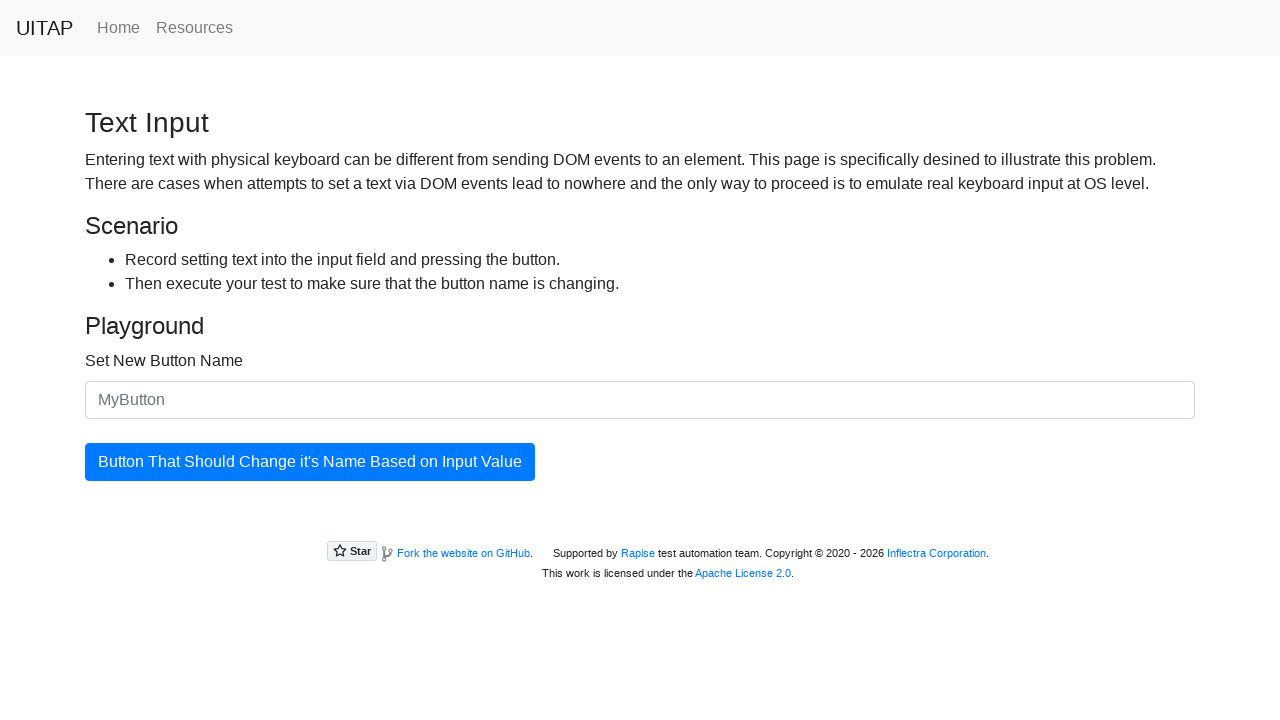

Filled text input field with custom button name 'Привет!' on input[type='text']
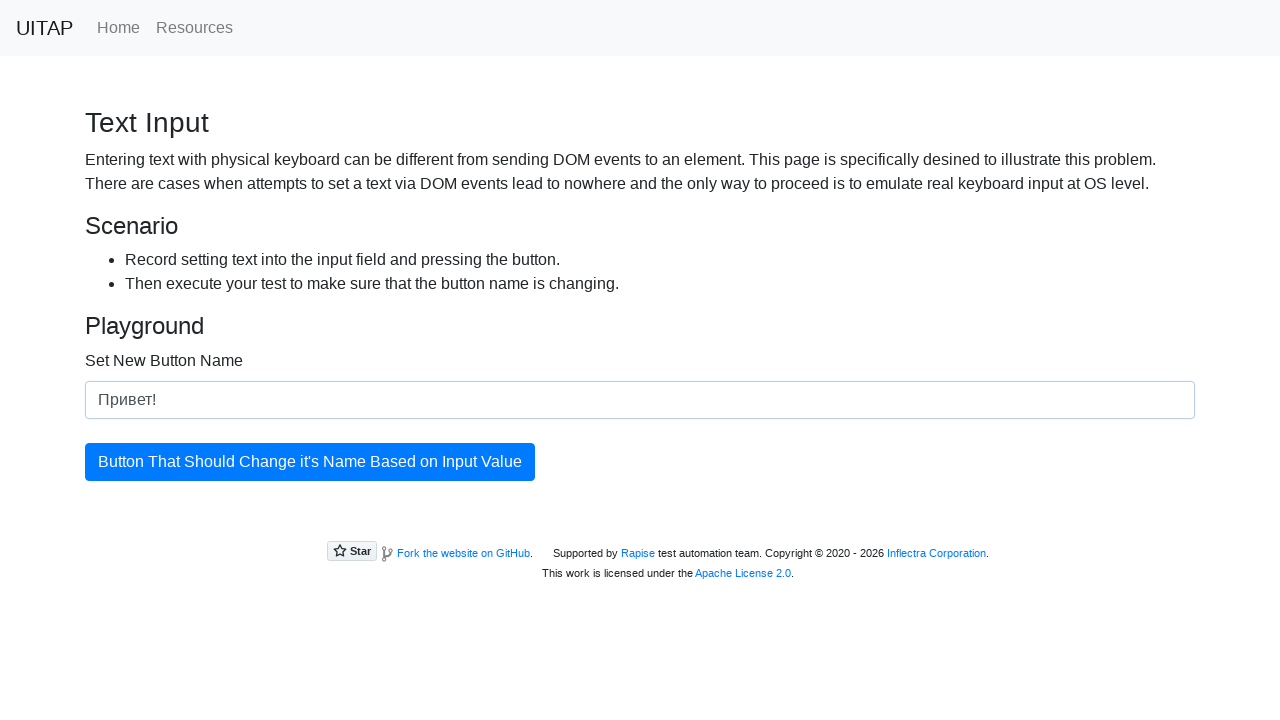

Clicked the updatingButton to apply the new button name at (310, 462) on #updatingButton
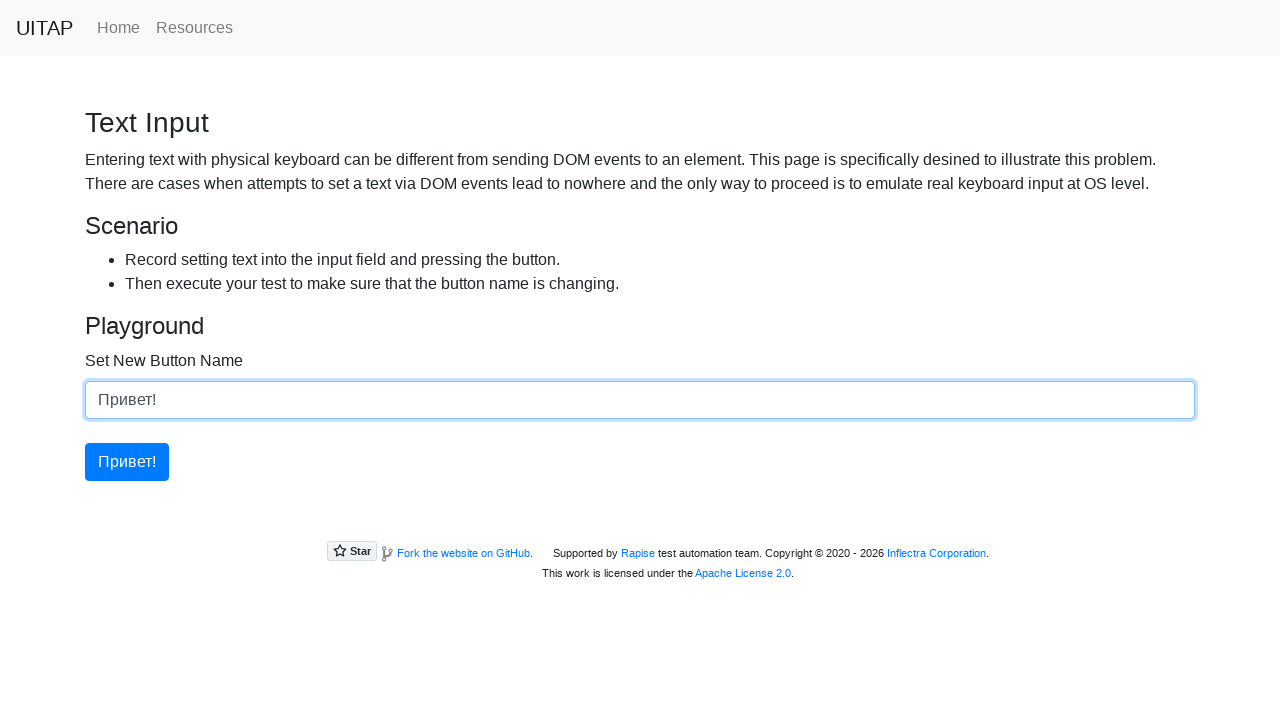

Verified that button text successfully changed to 'Привет!'
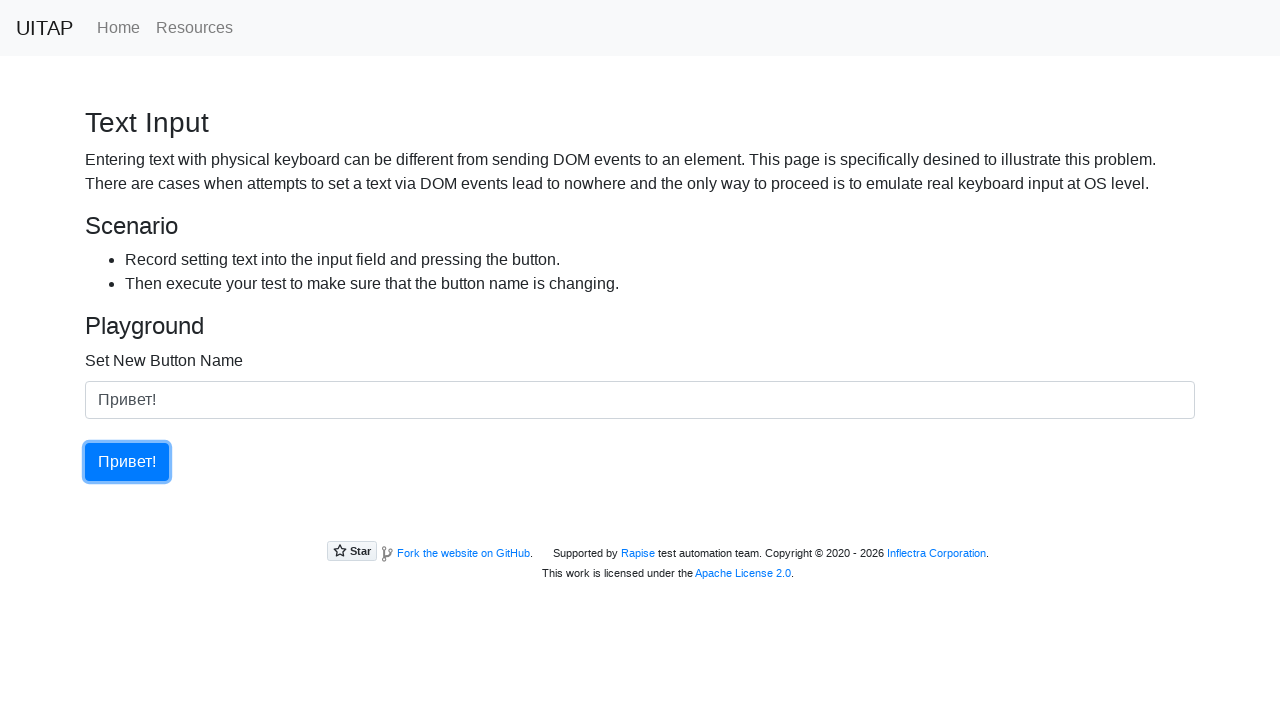

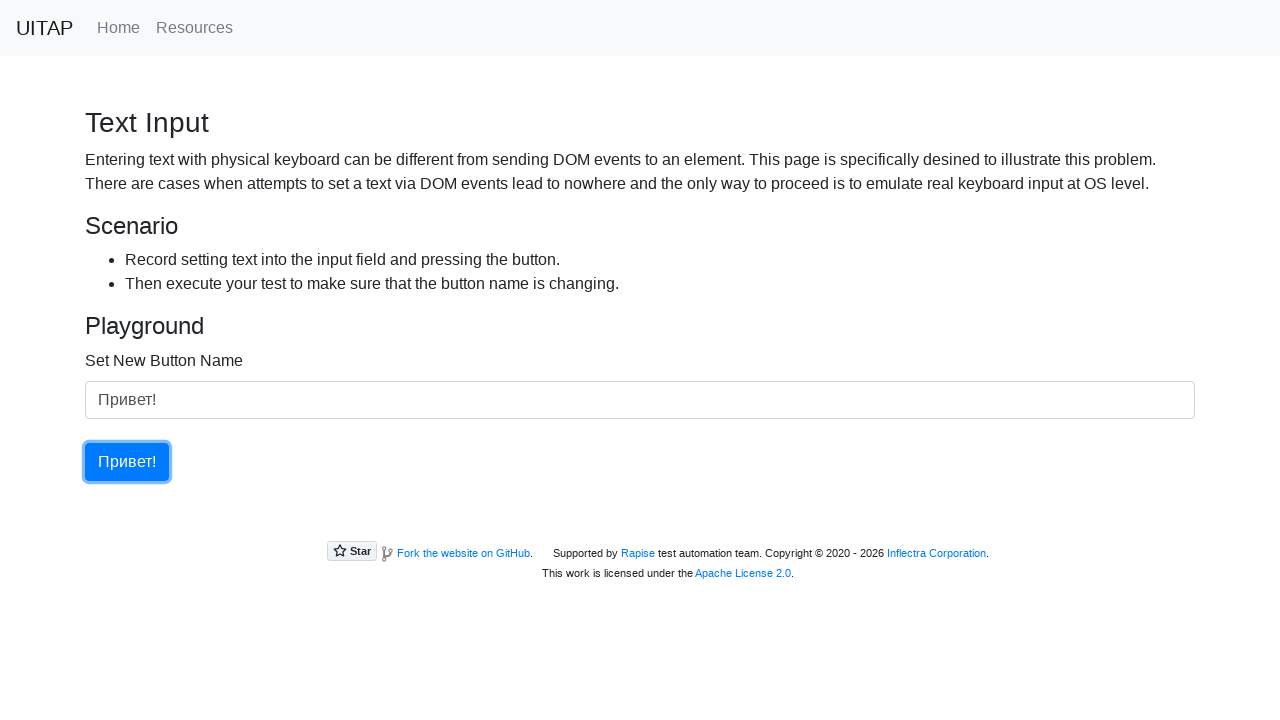